Navigates to Rahul Shetty Academy homepage and verifies the page loads by checking the title is present

Starting URL: https://rahulshettyacademy.com

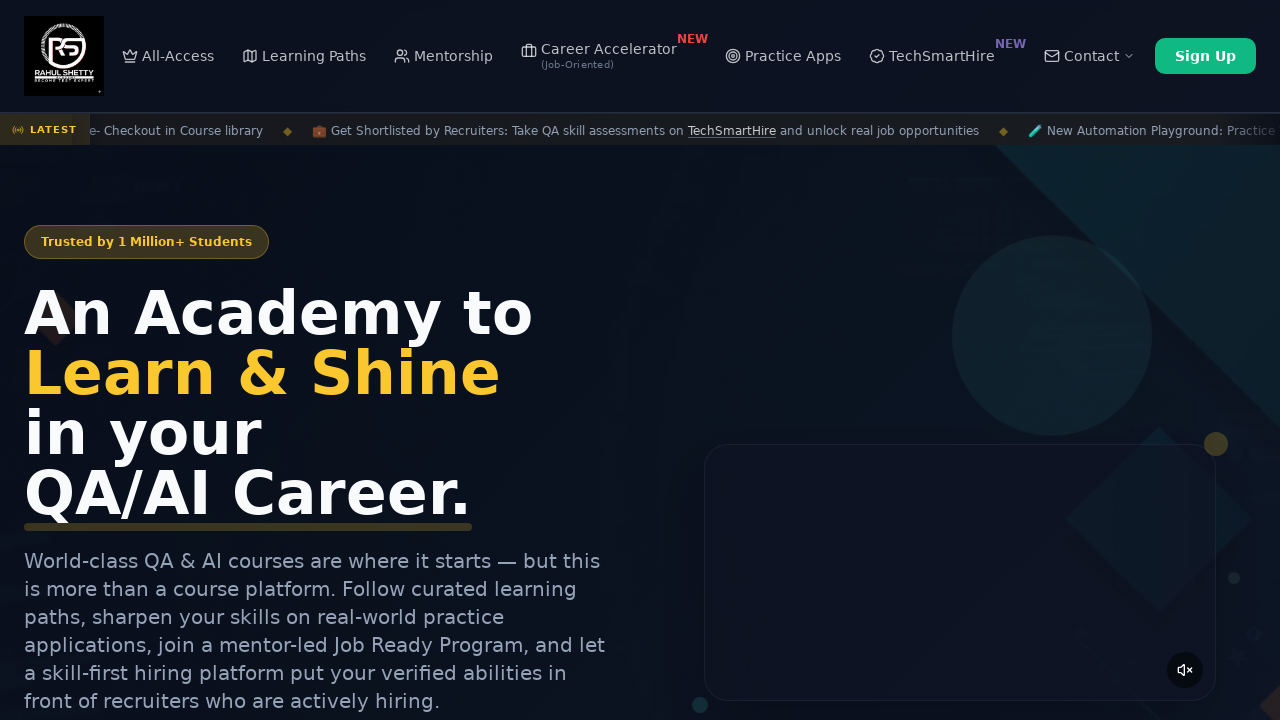

Waited for page to reach domcontentloaded state
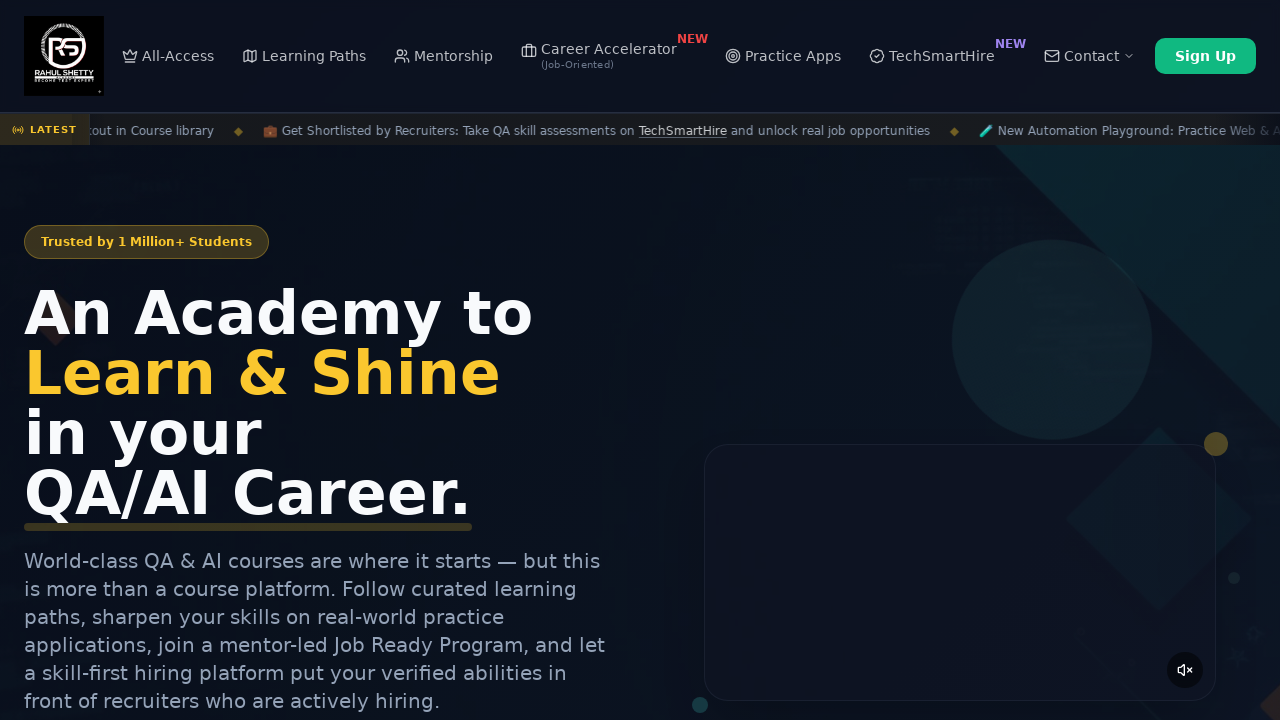

Retrieved page title: Rahul Shetty Academy | QA Automation, Playwright, AI Testing & Online Training
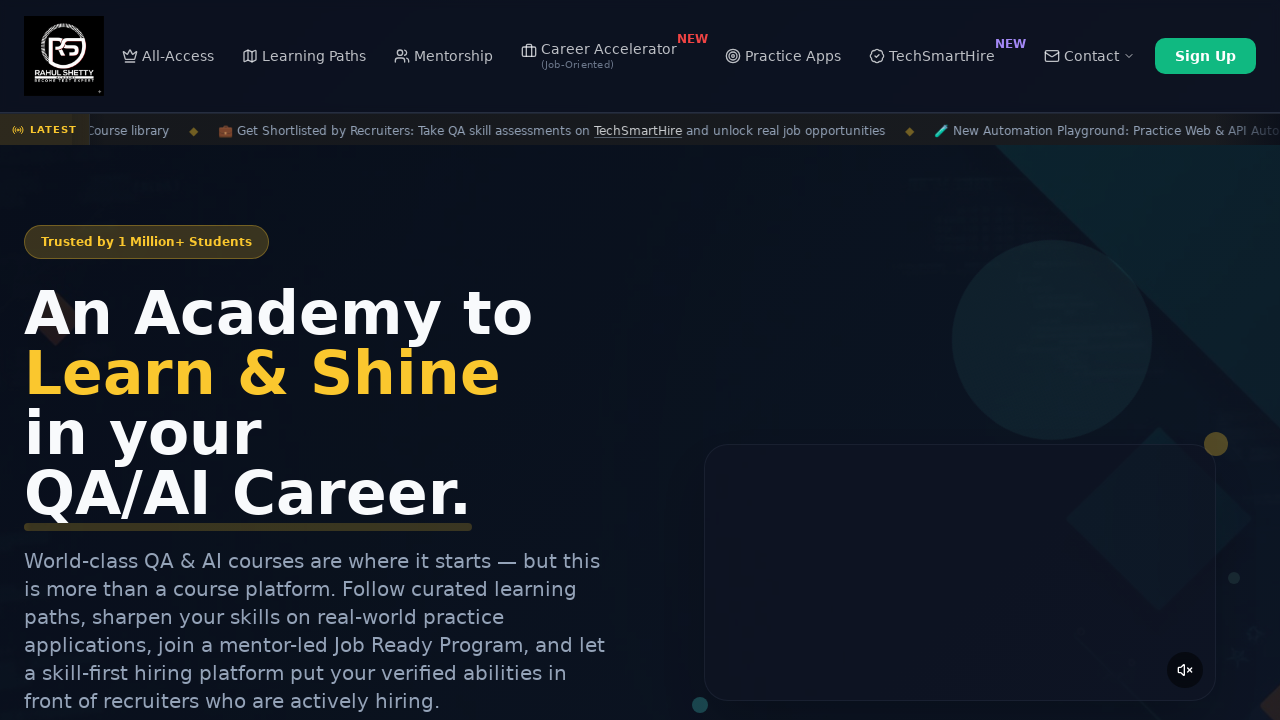

Printed page title to console
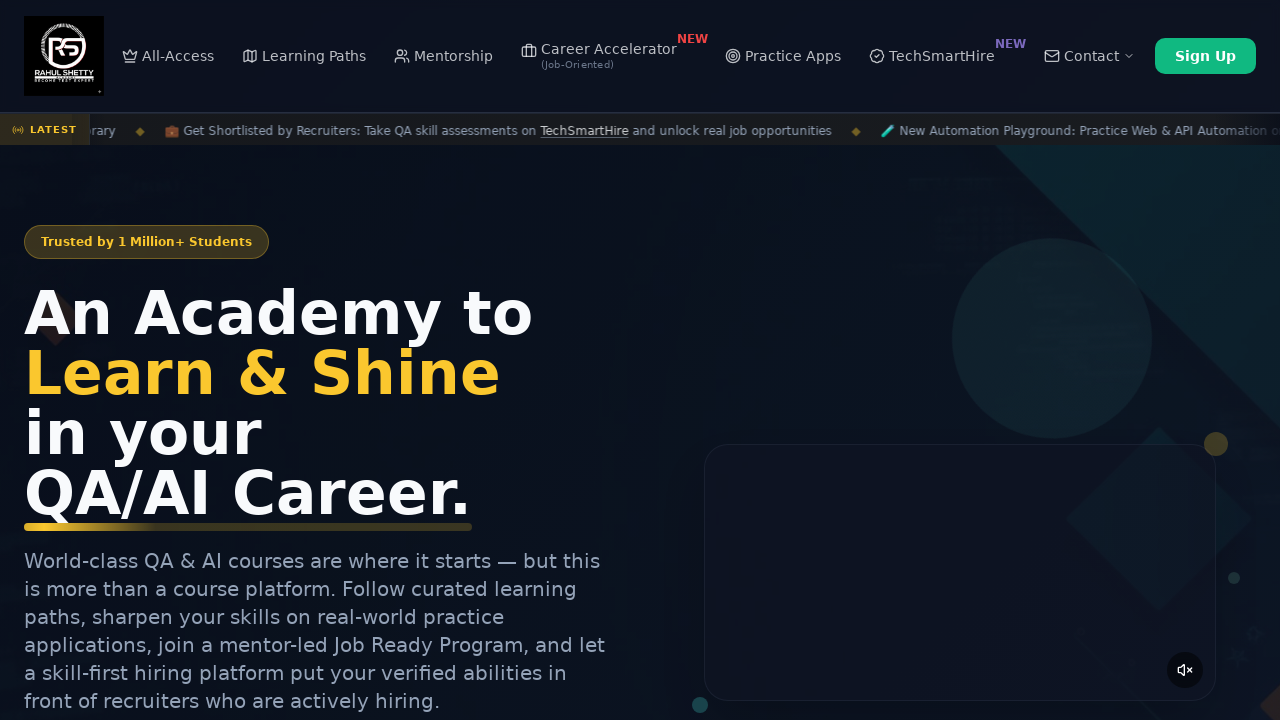

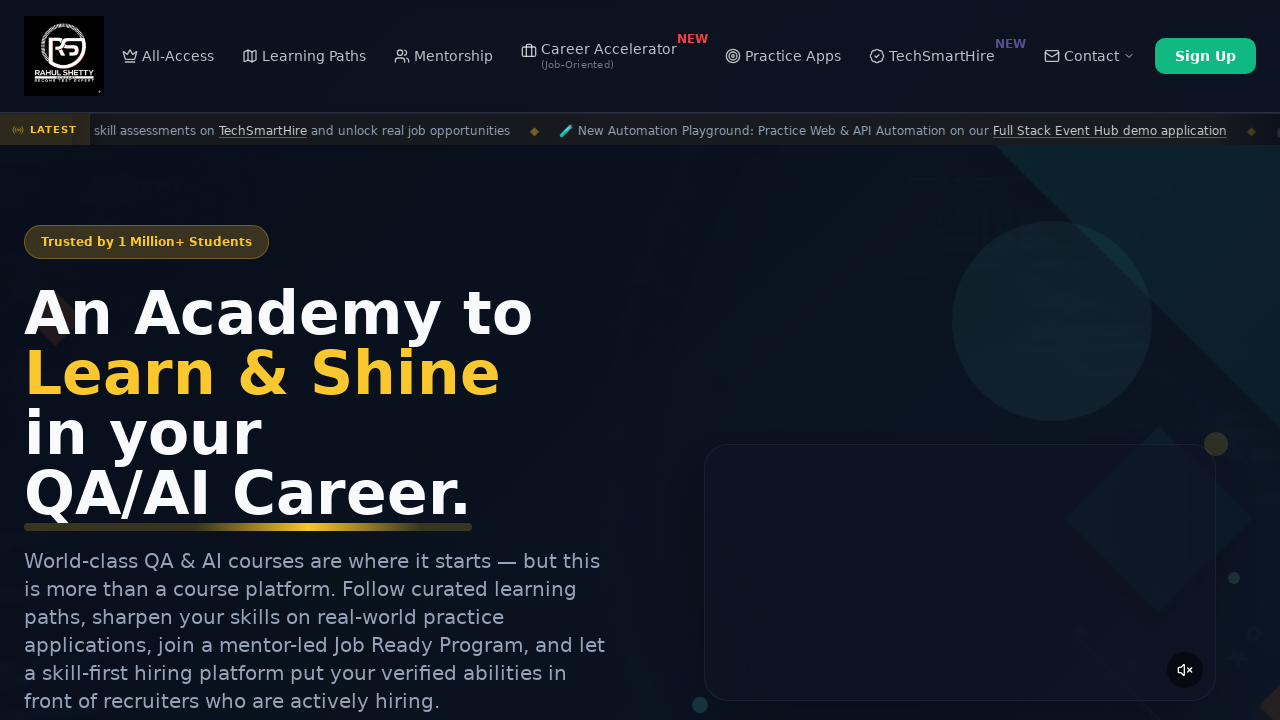